Tests various Playwright locators and assertions on LetCode website by interacting with radio buttons, checkboxes, and text inputs across two pages to verify element visibility, enabled state, checked state, attributes, and text values.

Starting URL: https://letcode.in/radio

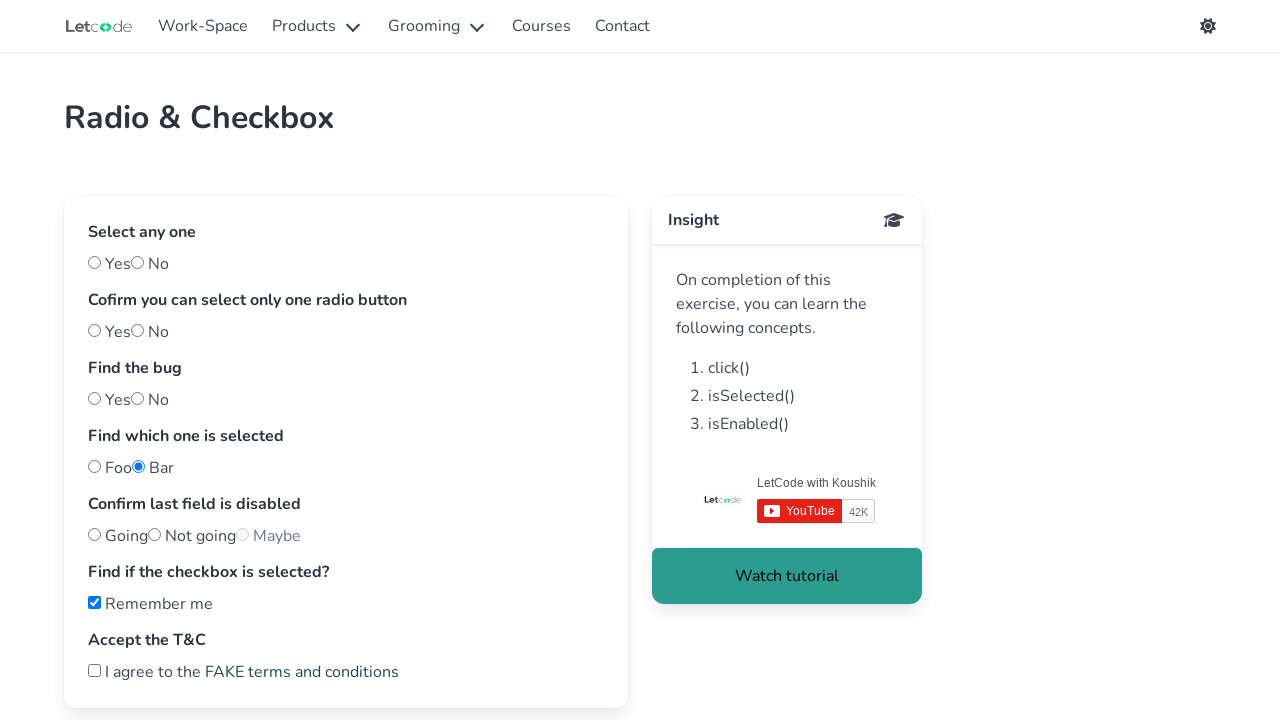

Verified current URL is https://letcode.in/radio
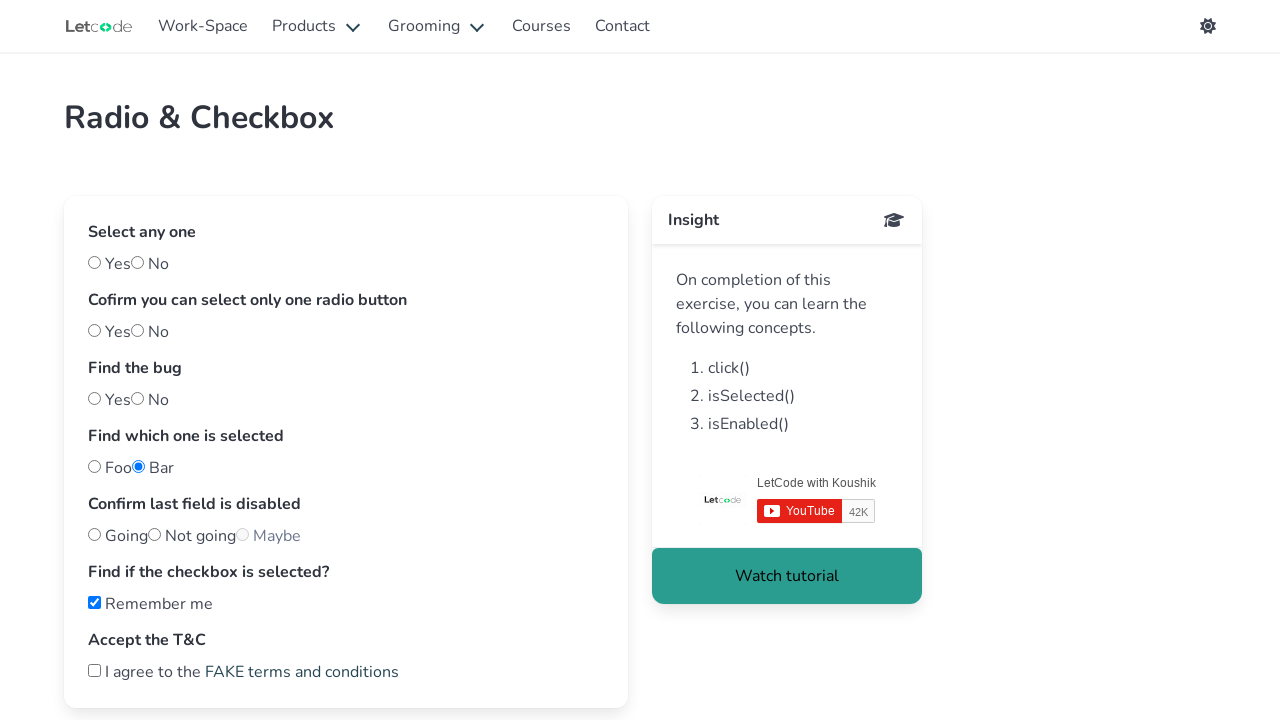

Verified page title contains 'Radio Buttons | LetCode with Koushik'
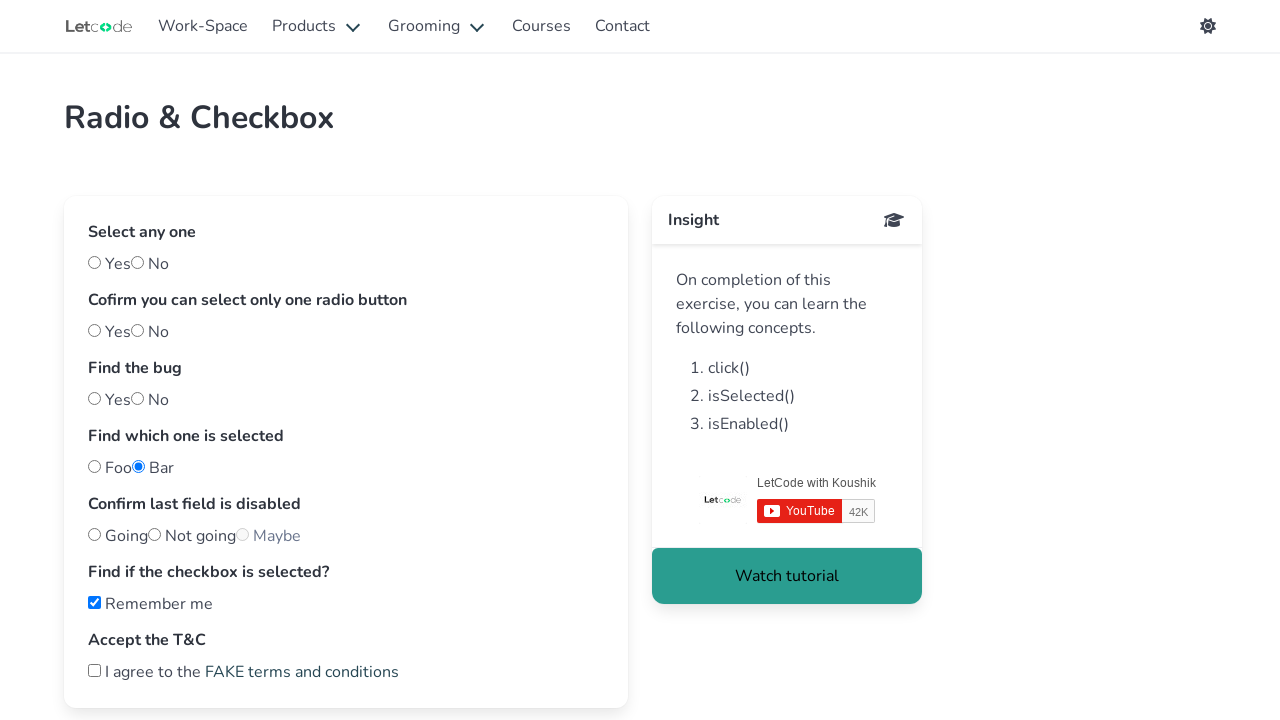

Located the 'Radio & Checkbox' heading
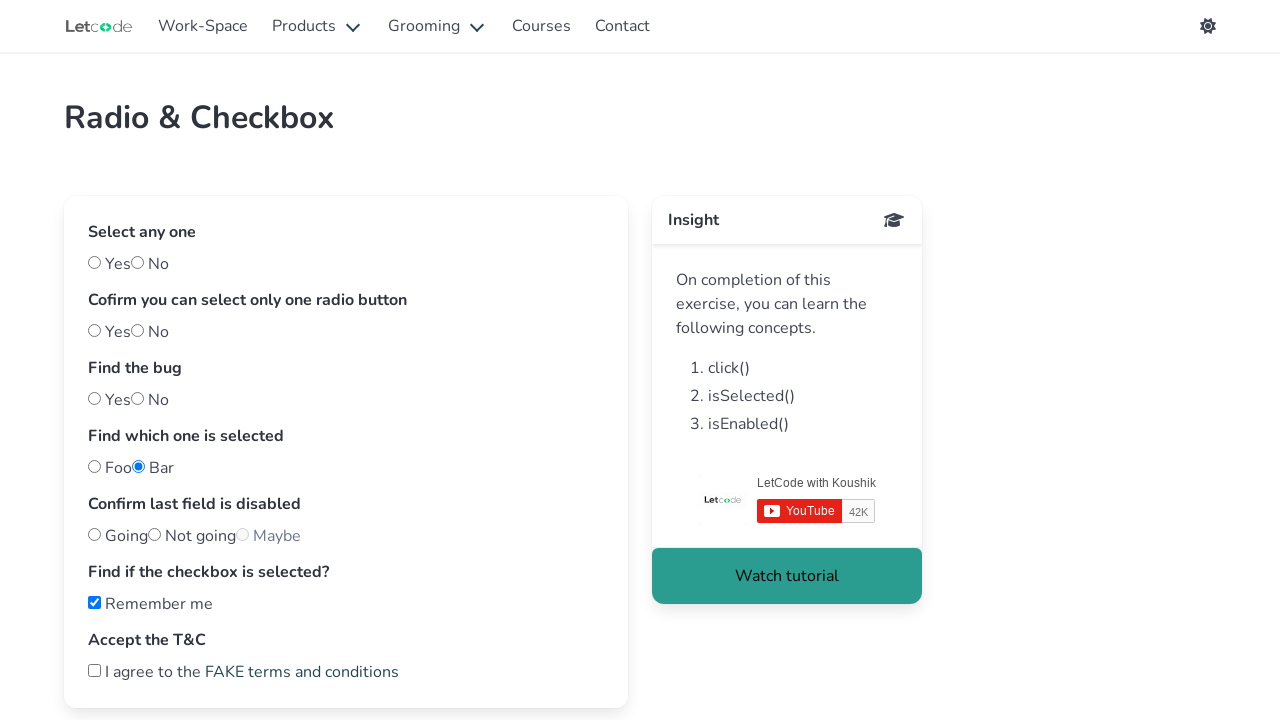

Verified heading is visible
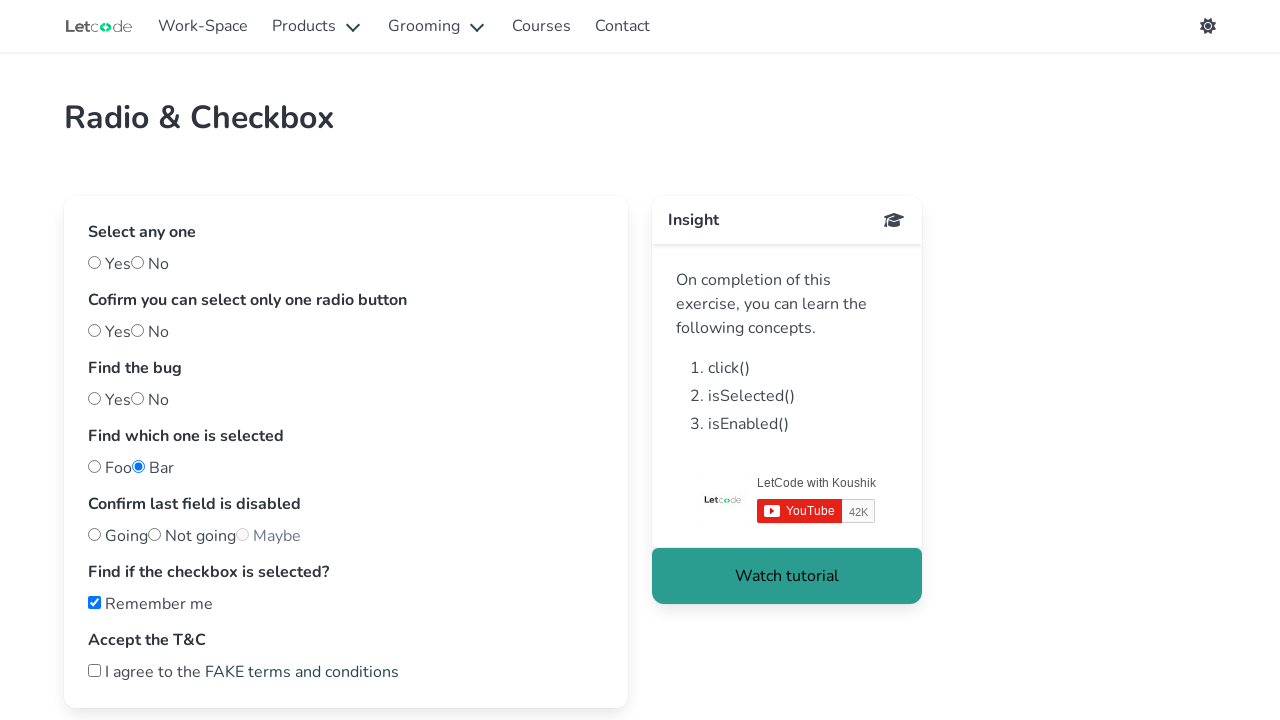

Located the 'yes' radio button
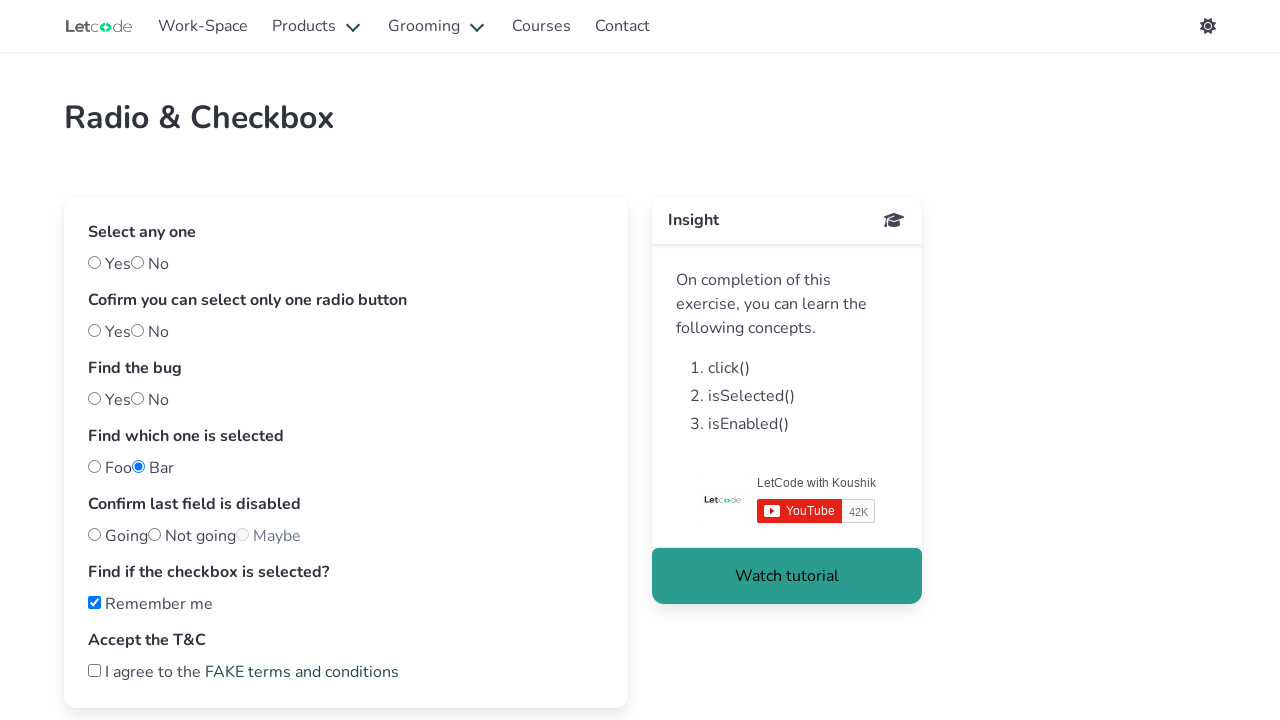

Clicked the 'yes' radio button at (94, 262) on xpath=//input[@type='radio' and @name='answer' and @id='yes']
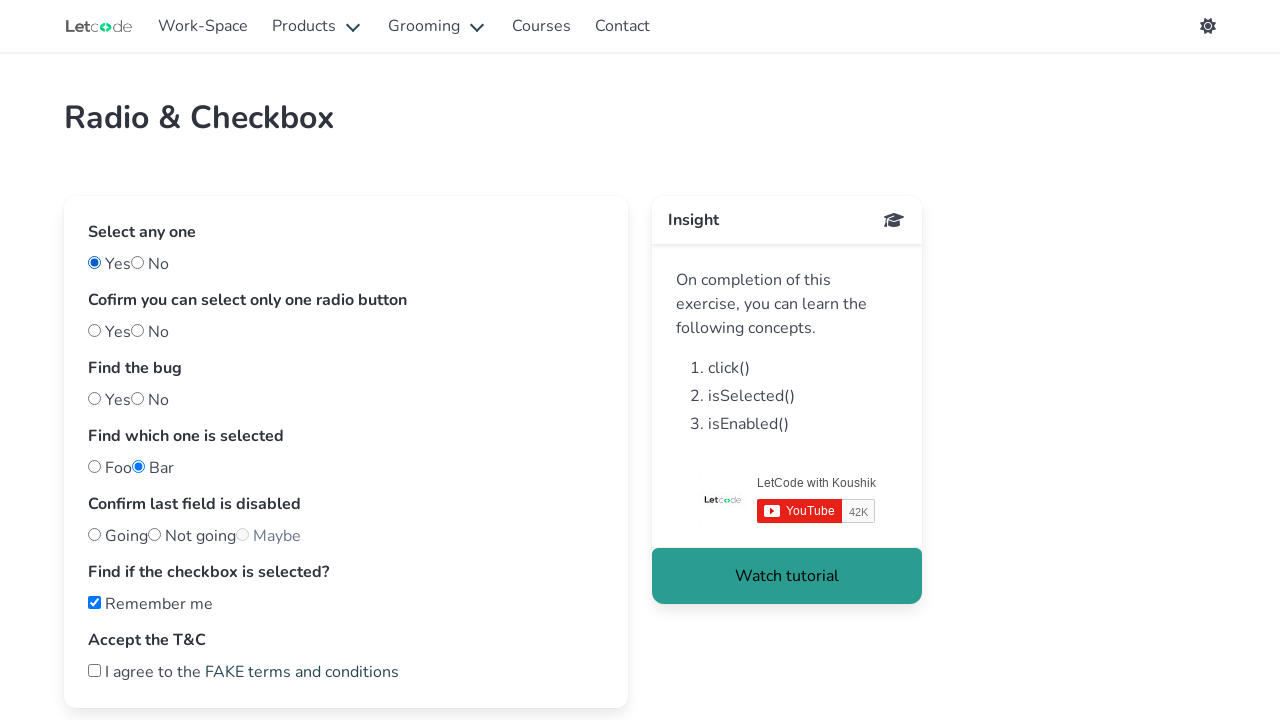

Located the 'I agree to the' checkbox
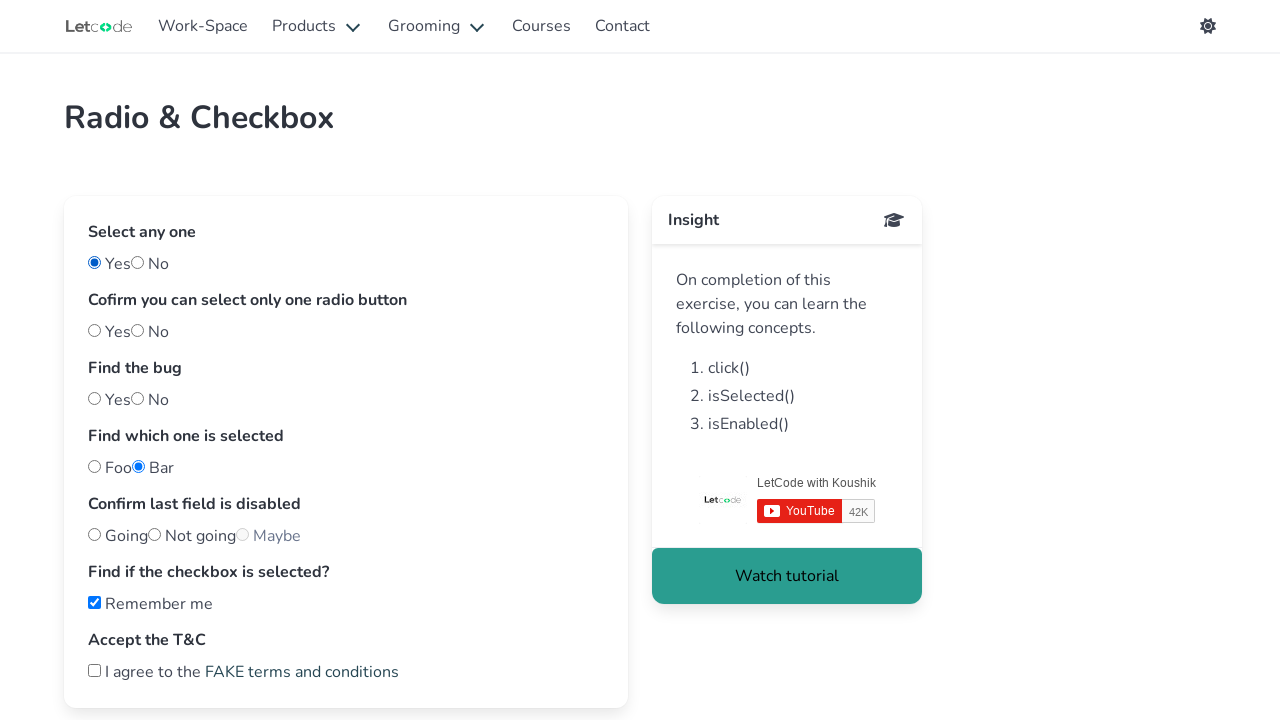

Clicked the checkbox at (94, 670) on xpath=//label[text()=' I agree to the ']/input
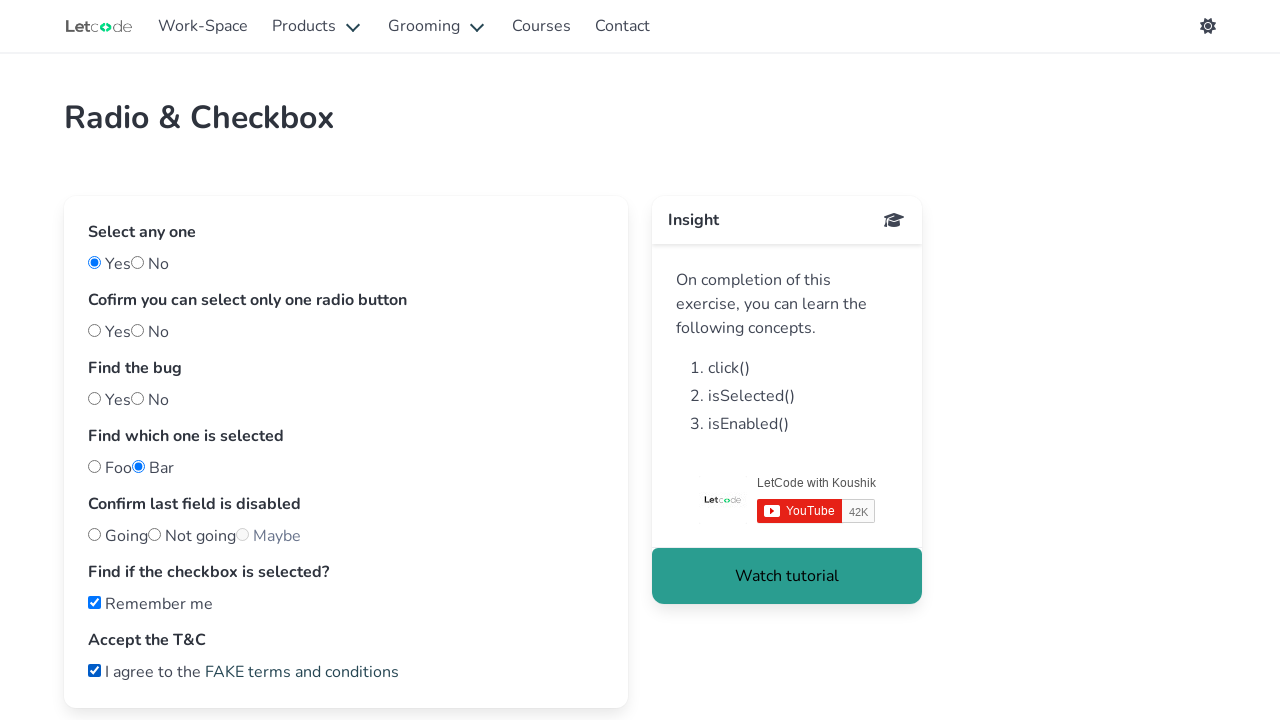

Navigated to https://letcode.in/edit page
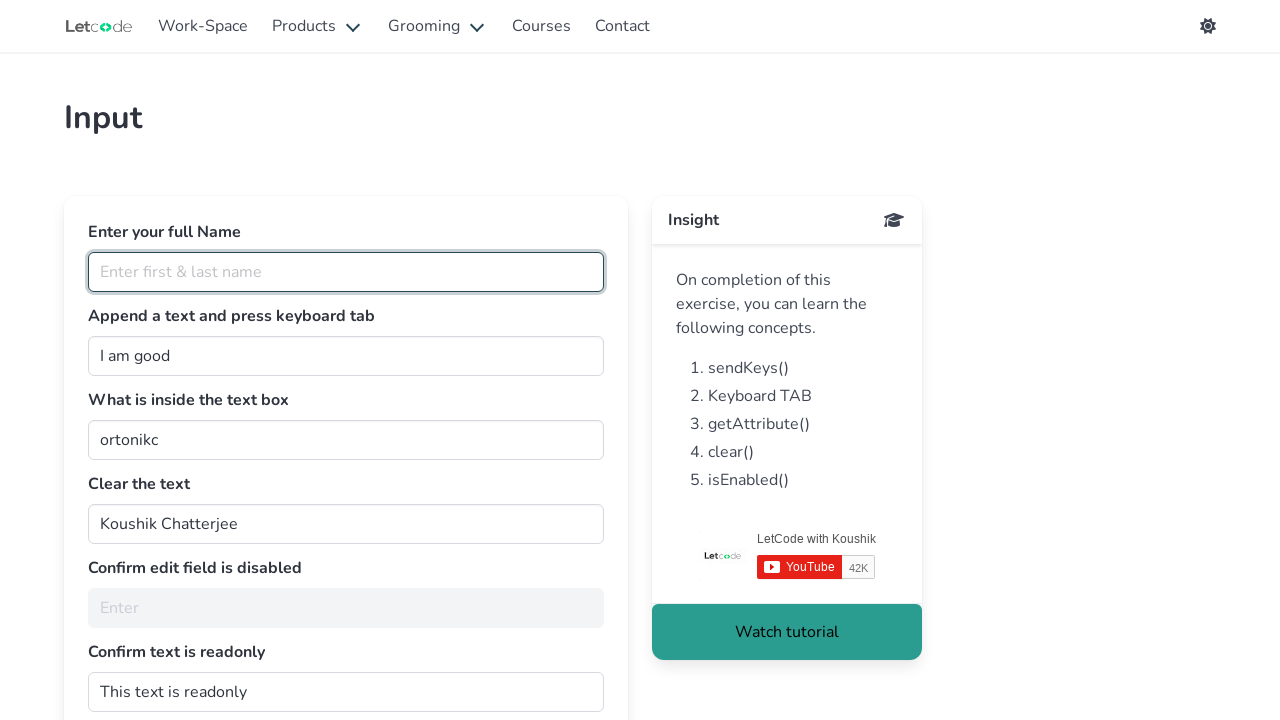

Located the 'dontwrite' textbox element
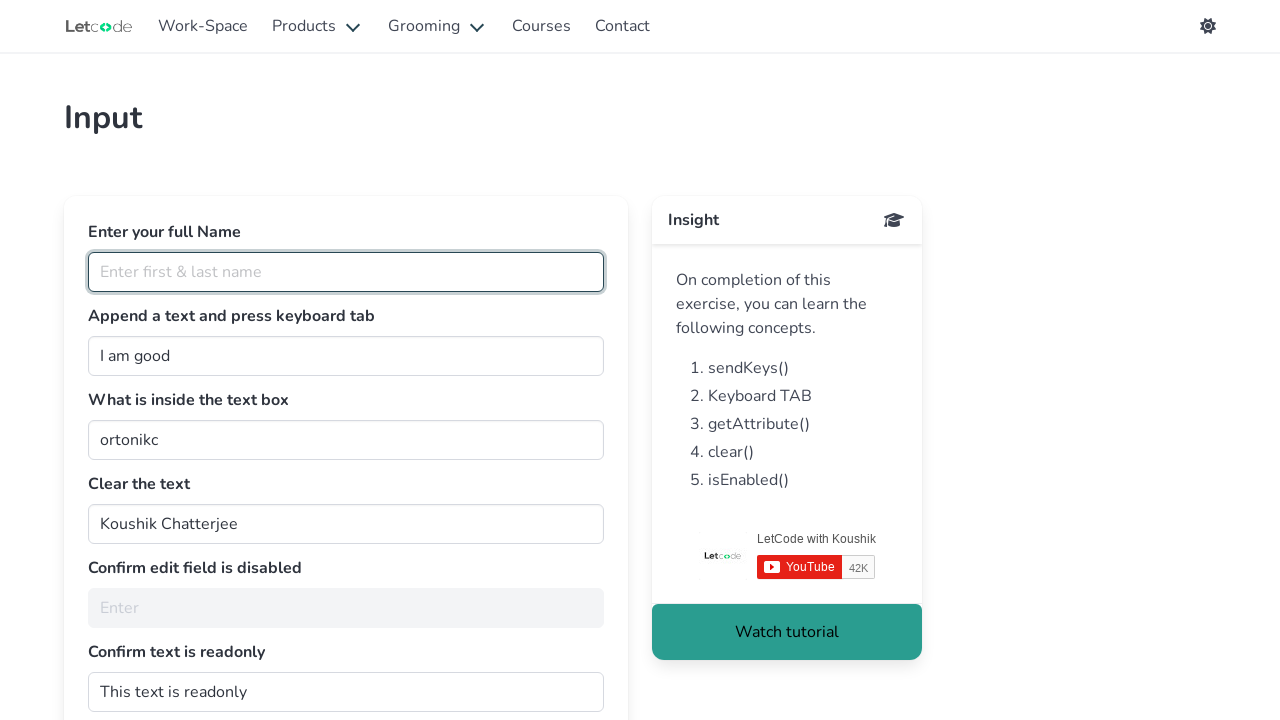

Verified textbox is visible
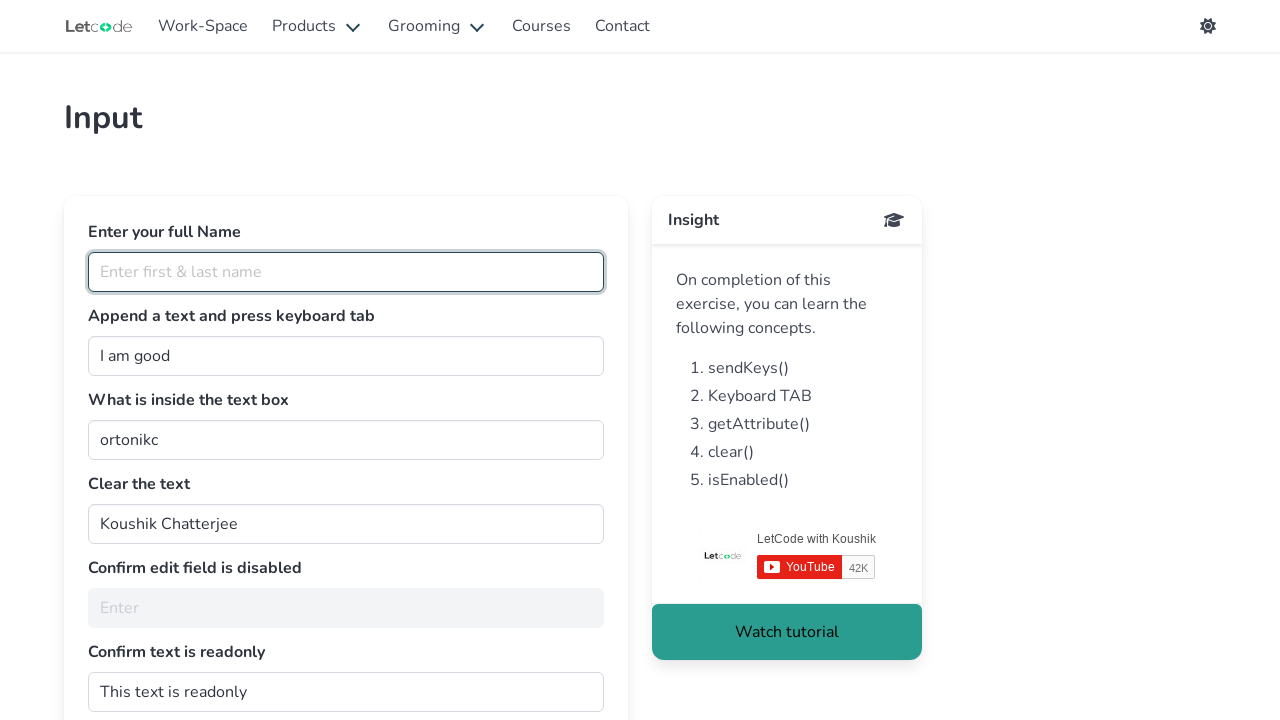

Located the 'fullName' input field
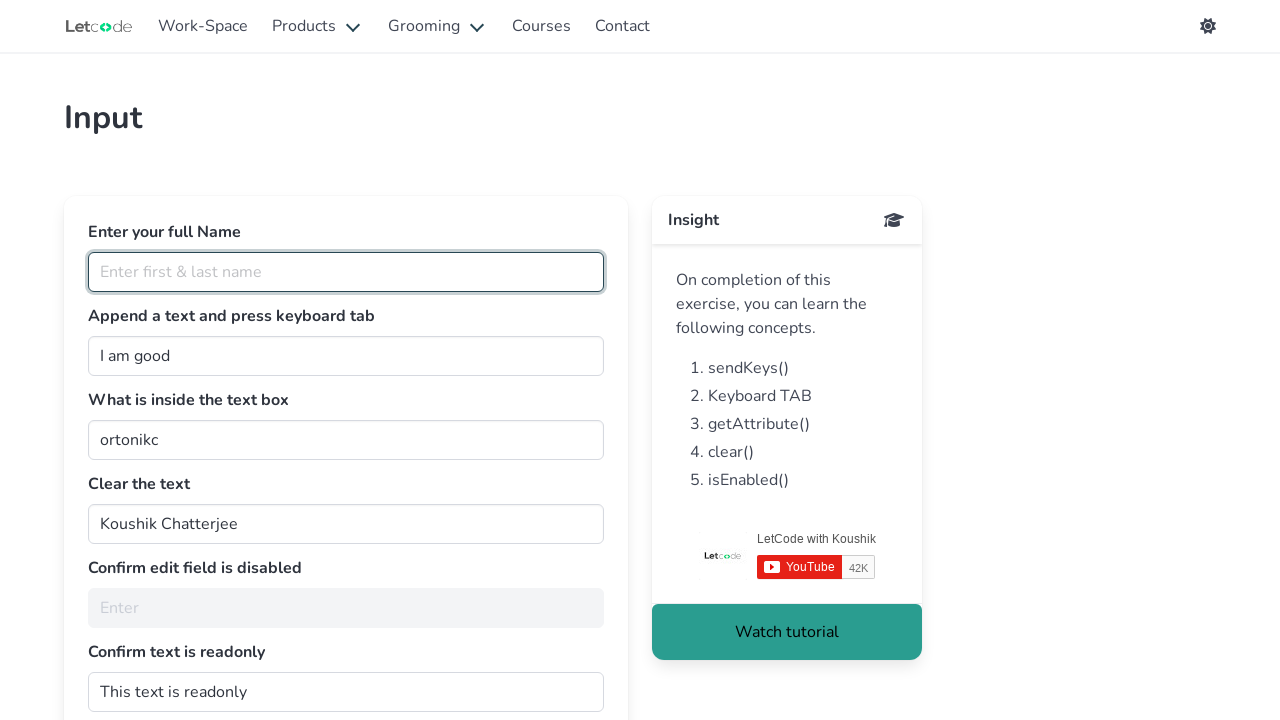

Filled fullName field with 'Dharshini' on xpath=//input[@id='fullName']
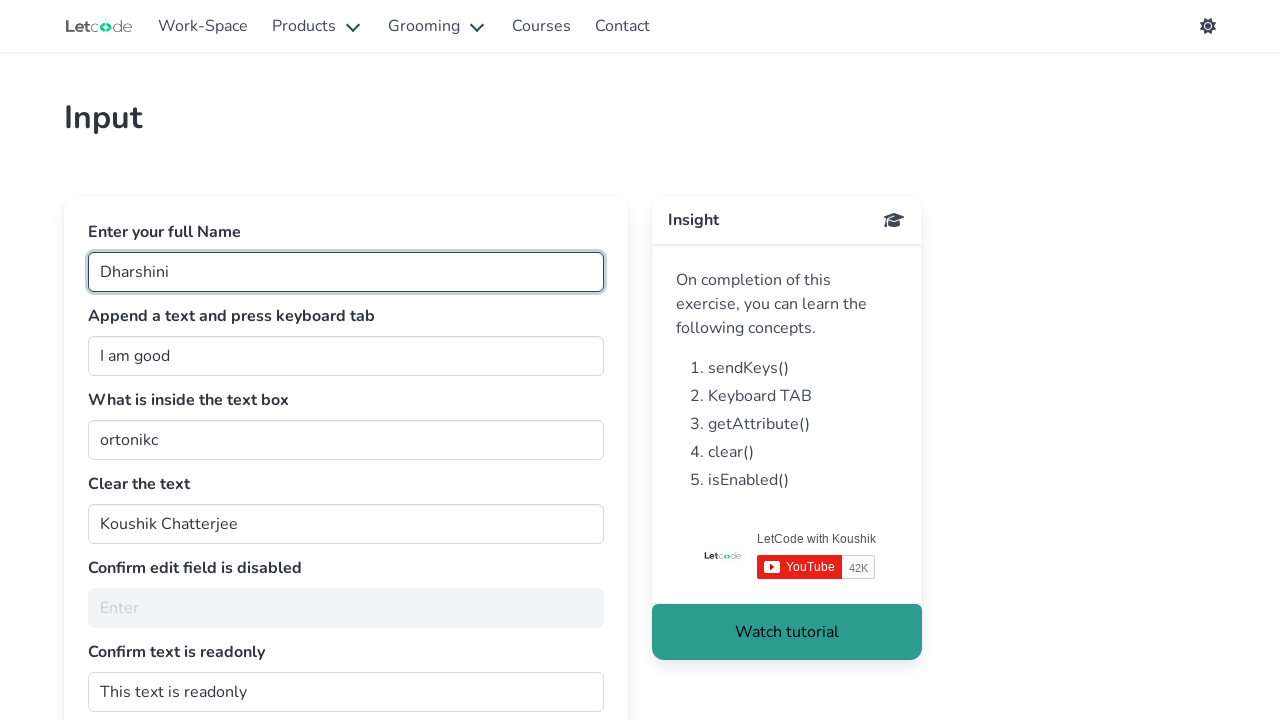

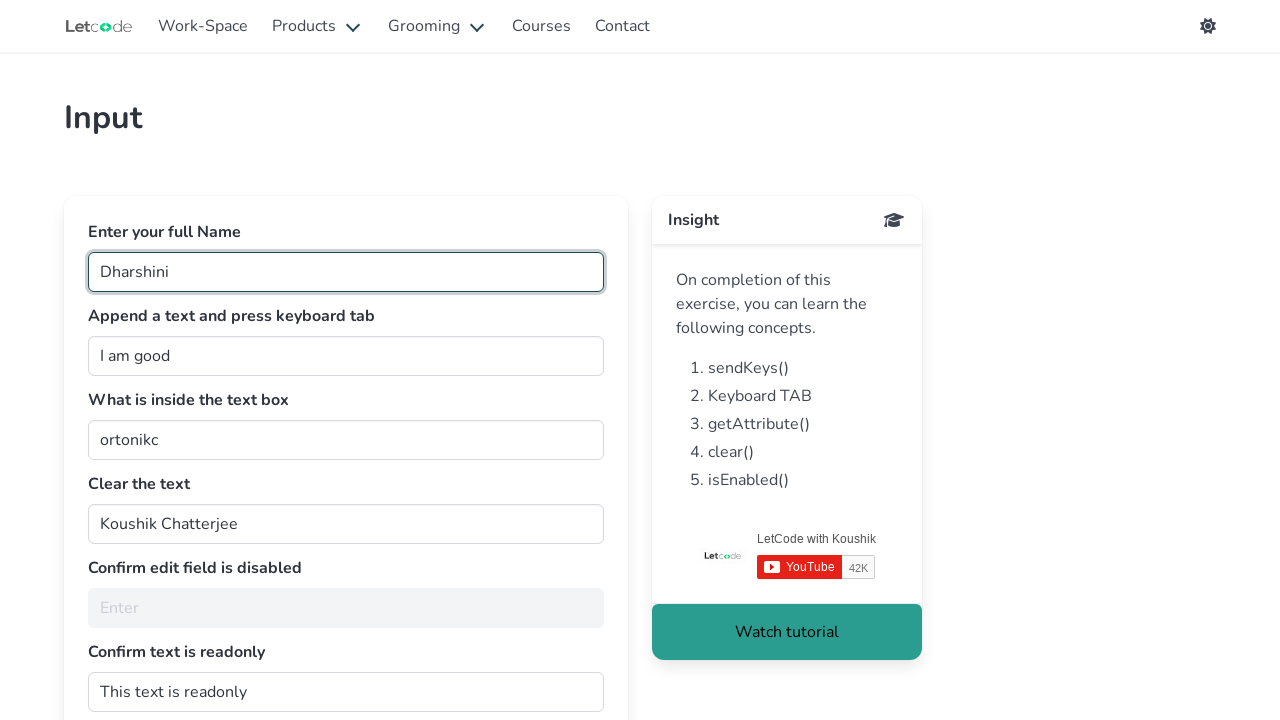